Simple test that navigates to a cryptocurrency events website and loads the page

Starting URL: https://events.coinpedia.org/

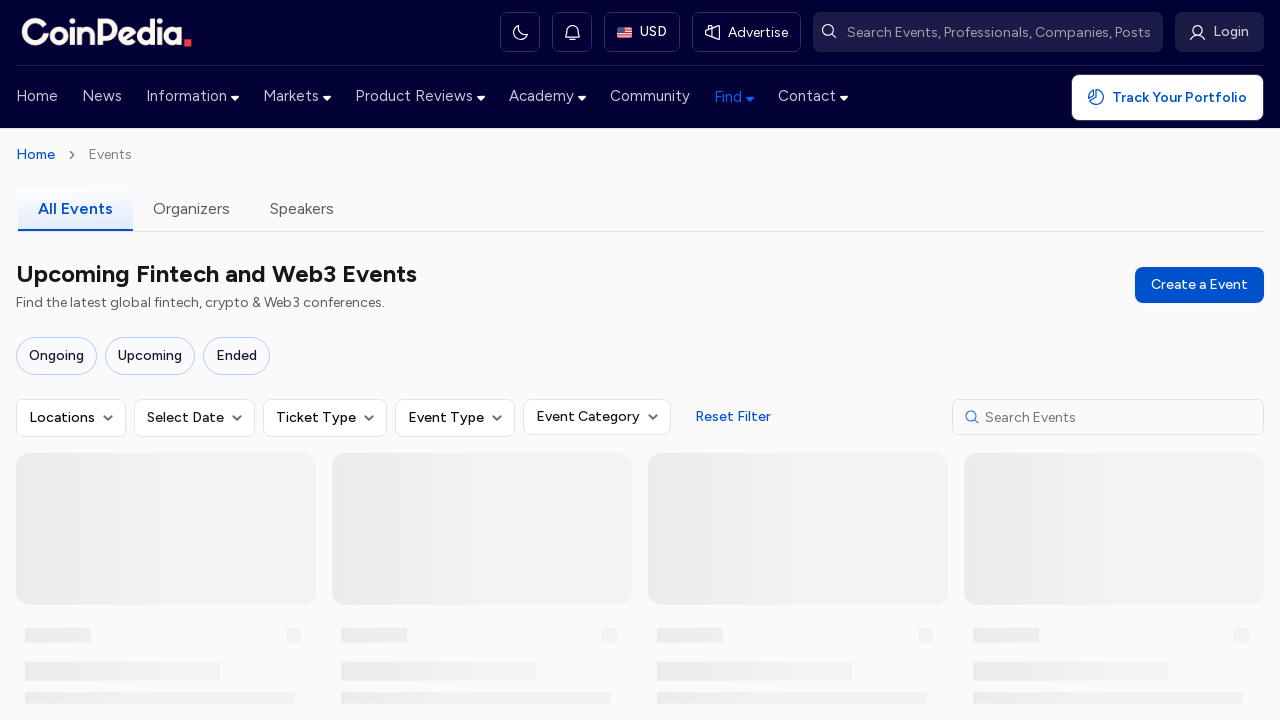

Waited for page to reach domcontentloaded state on cryptocurrency events website
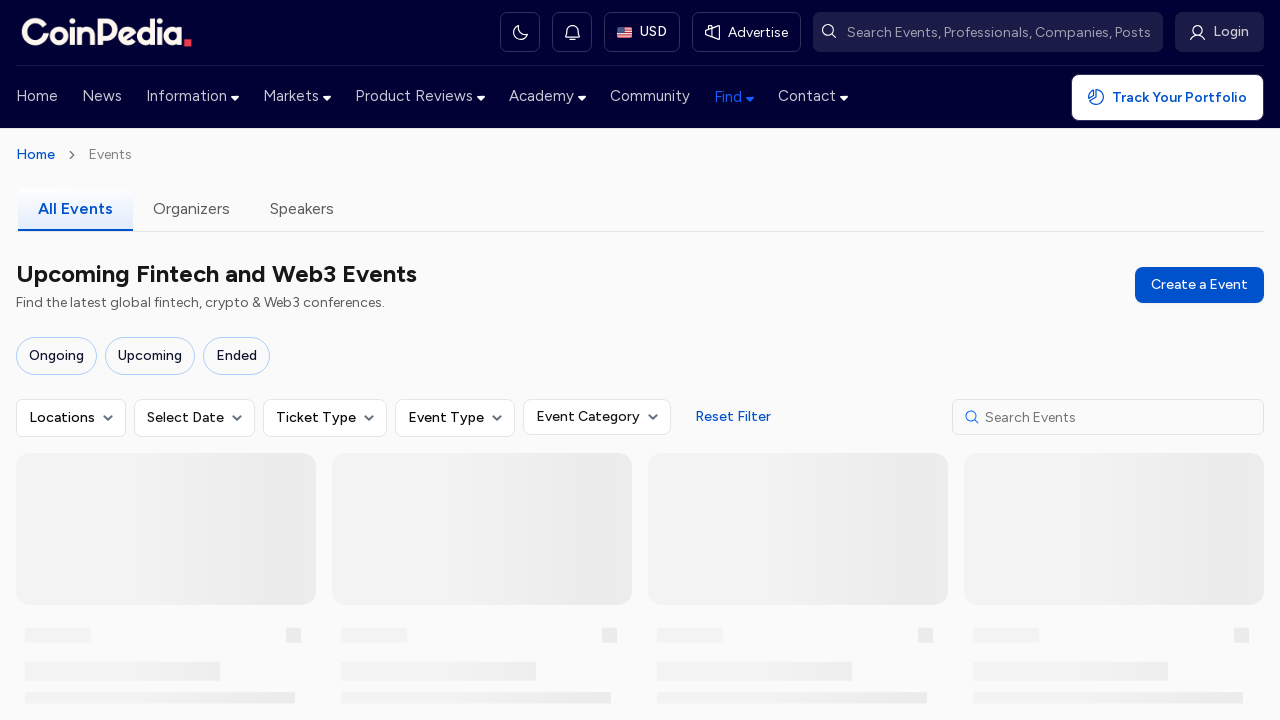

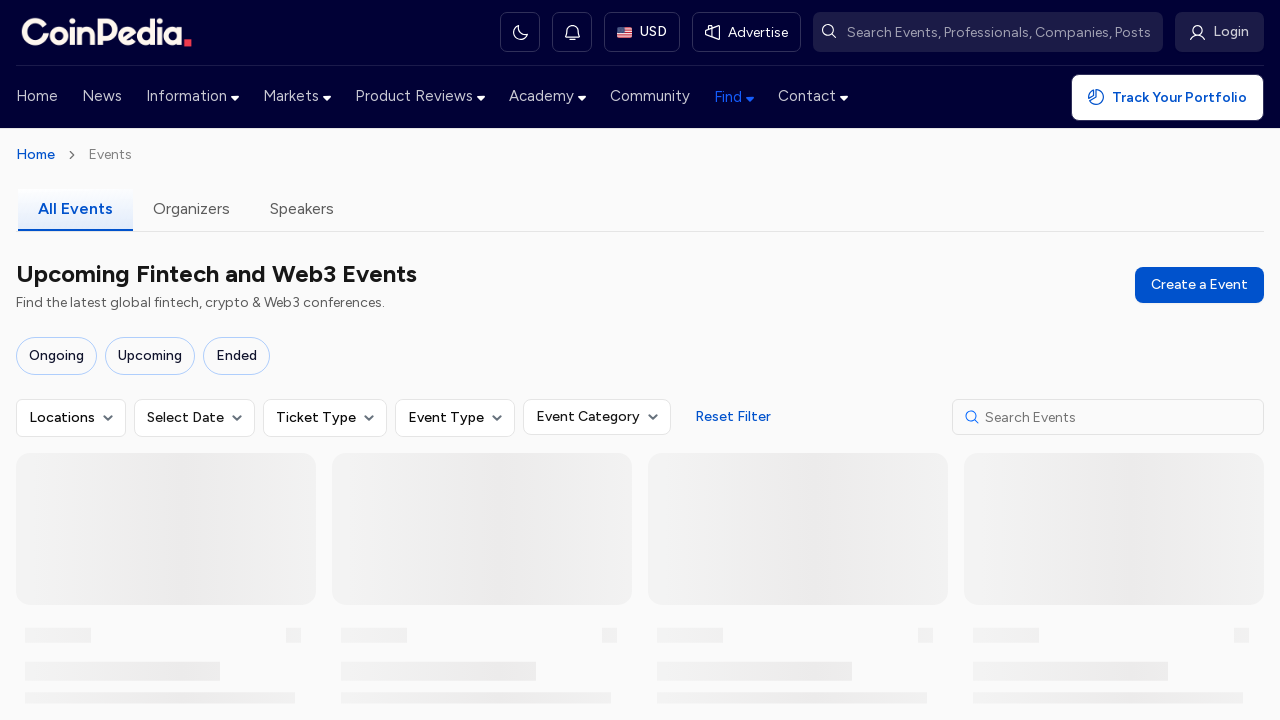